Tests navigation to the registration page by clicking on the registration link from the homepage and verifying the URL changes correctly.

Starting URL: https://qa.koel.app/

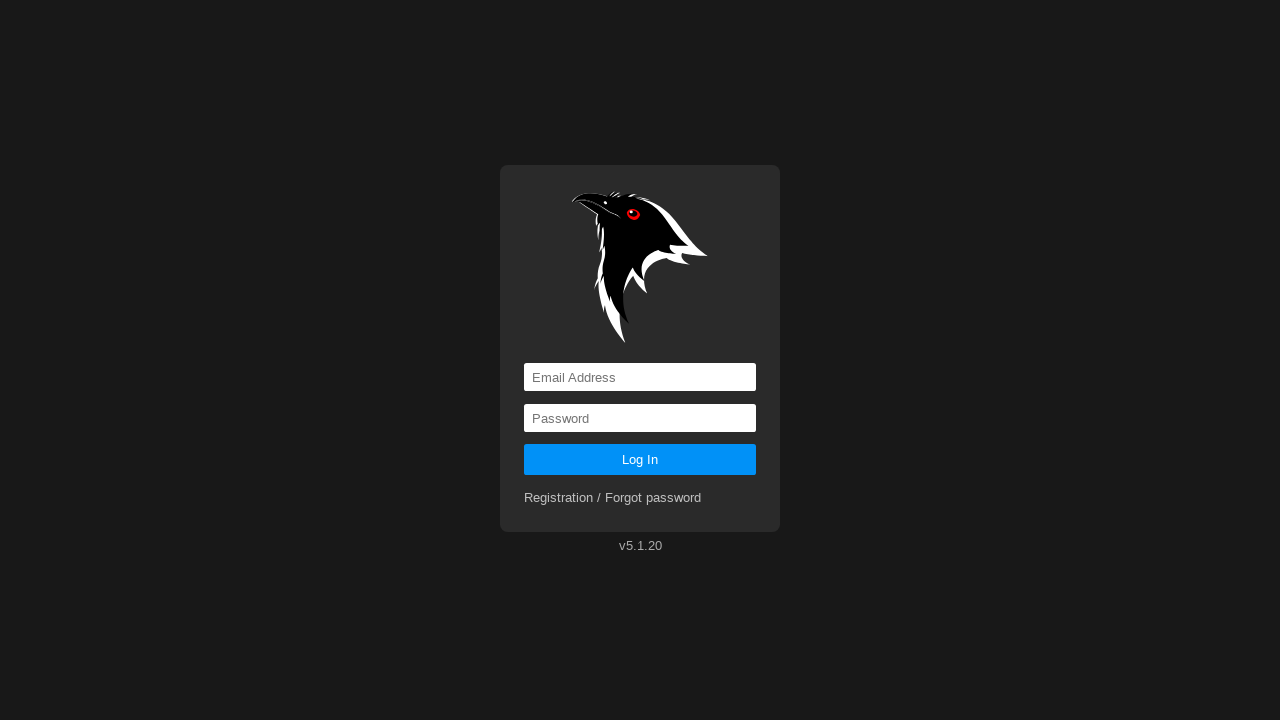

Clicked on the registration link from homepage at (613, 498) on a[href='registration']
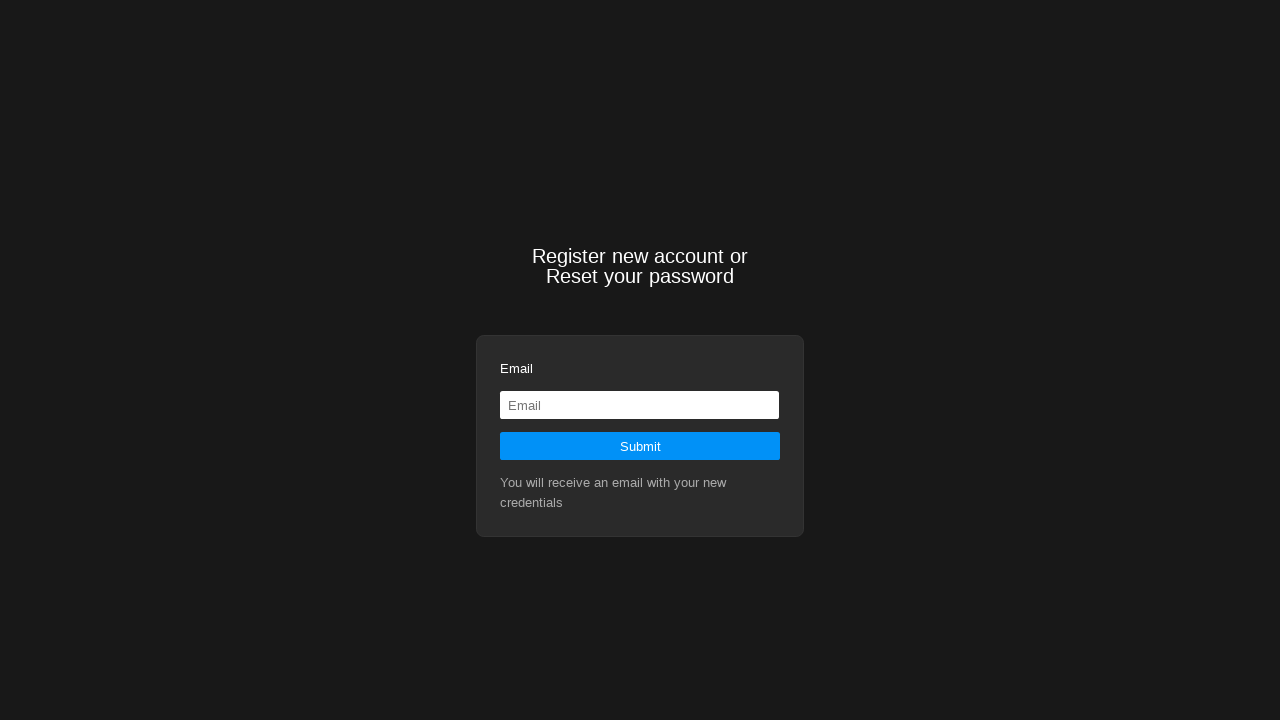

Waited for navigation to registration page URL
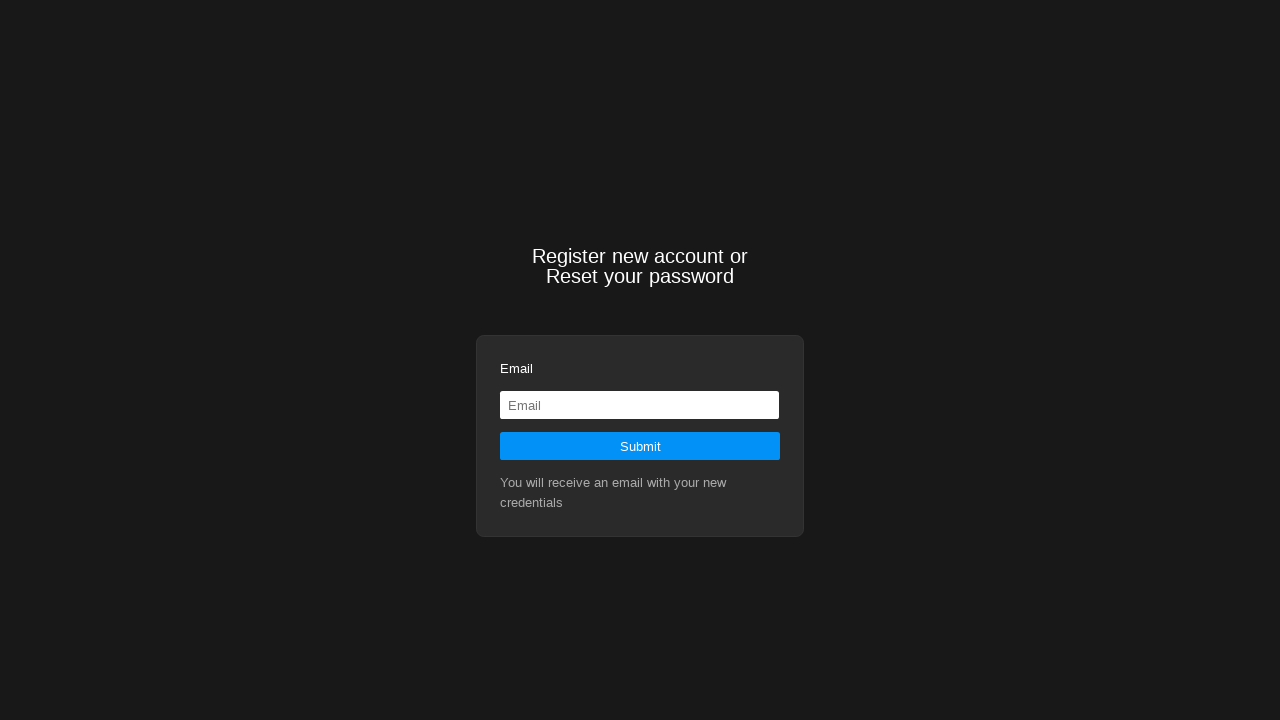

Verified current URL is the registration page (https://qa.koel.app/registration)
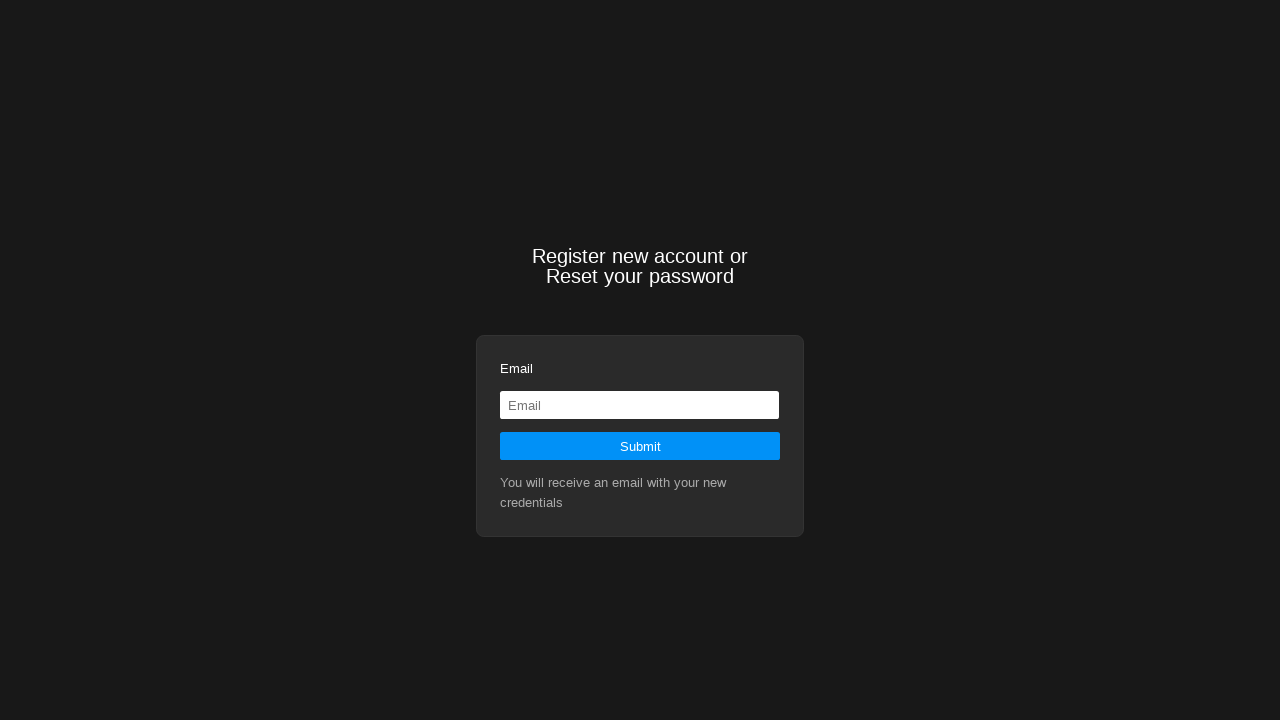

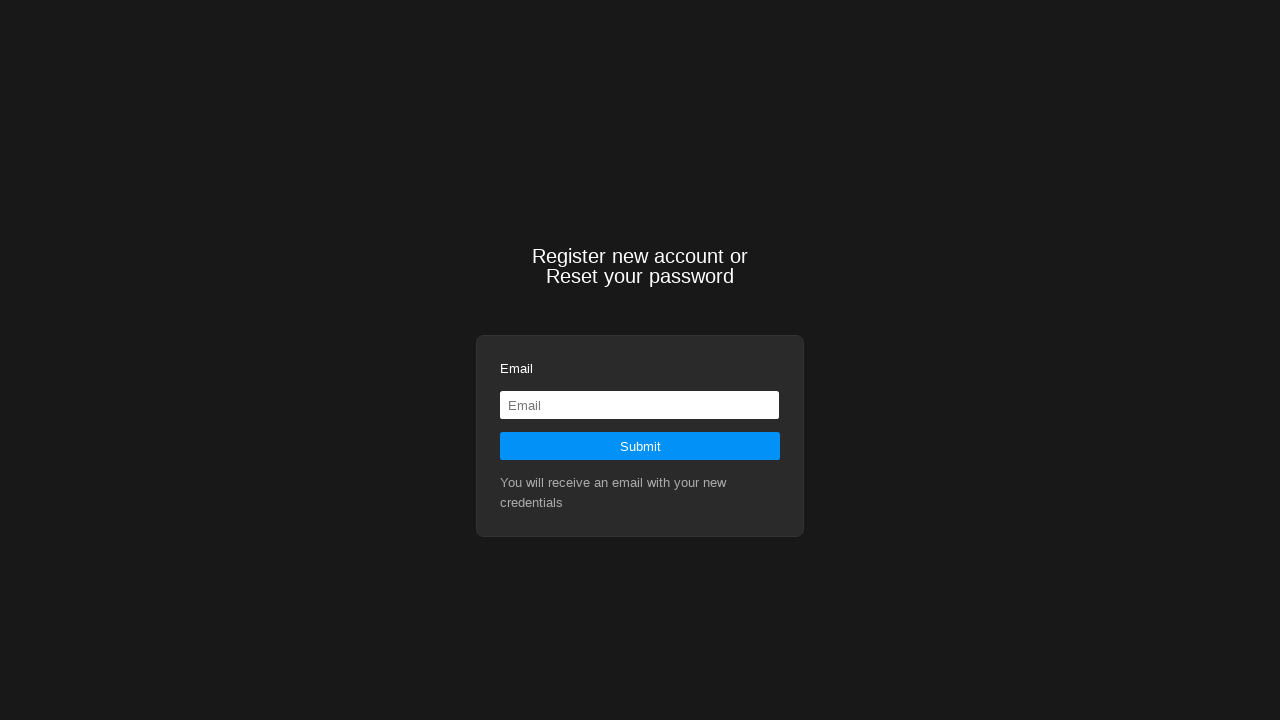